Tests checkbox selection and passenger count dropdown functionality on a flight booking form by selecting senior citizen discount and increasing adult passenger count

Starting URL: https://rahulshettyacademy.com/dropdownsPractise/

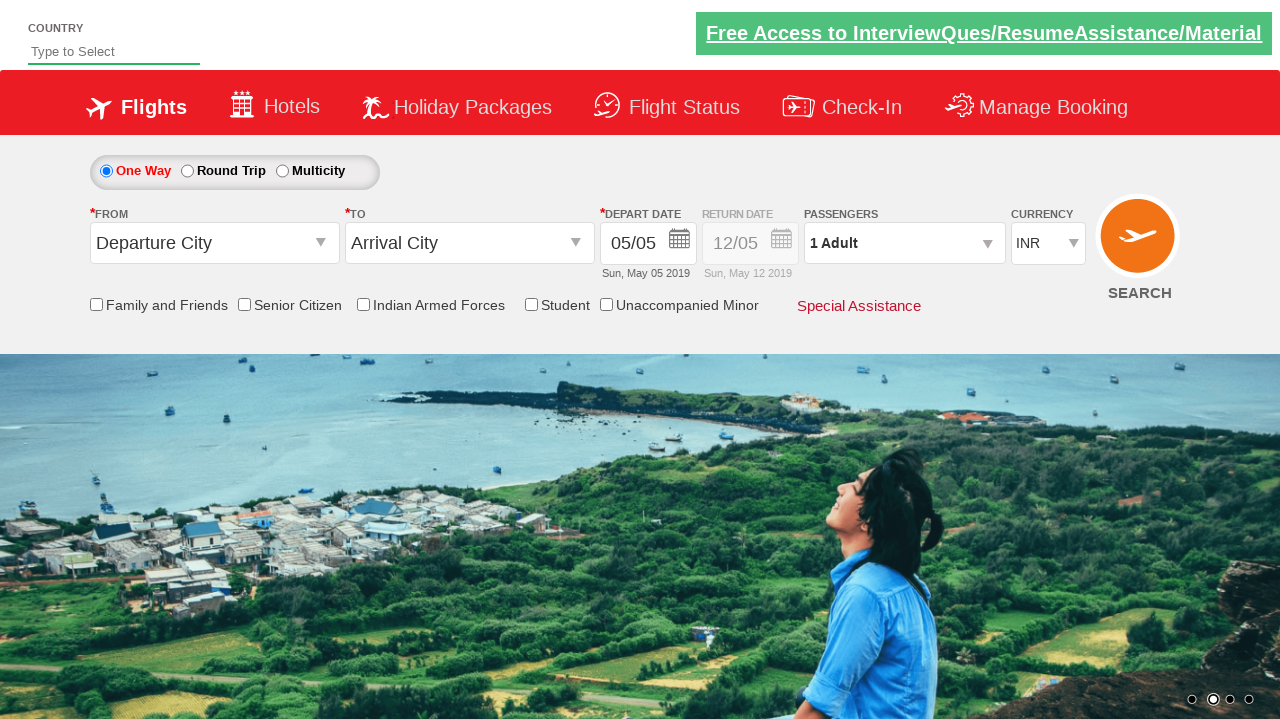

Checked initial state of Senior Citizen Discount checkbox
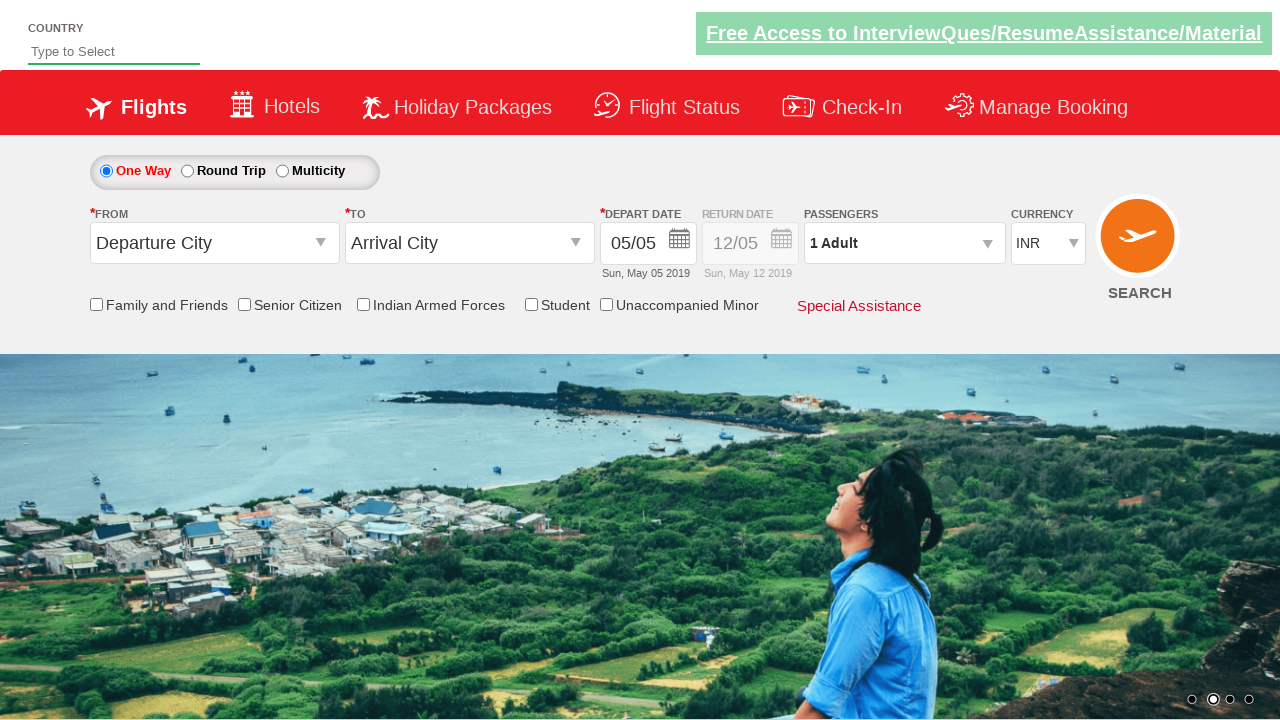

Clicked Senior Citizen Discount checkbox at (244, 304) on input[id*='SeniorCitizenDiscount']
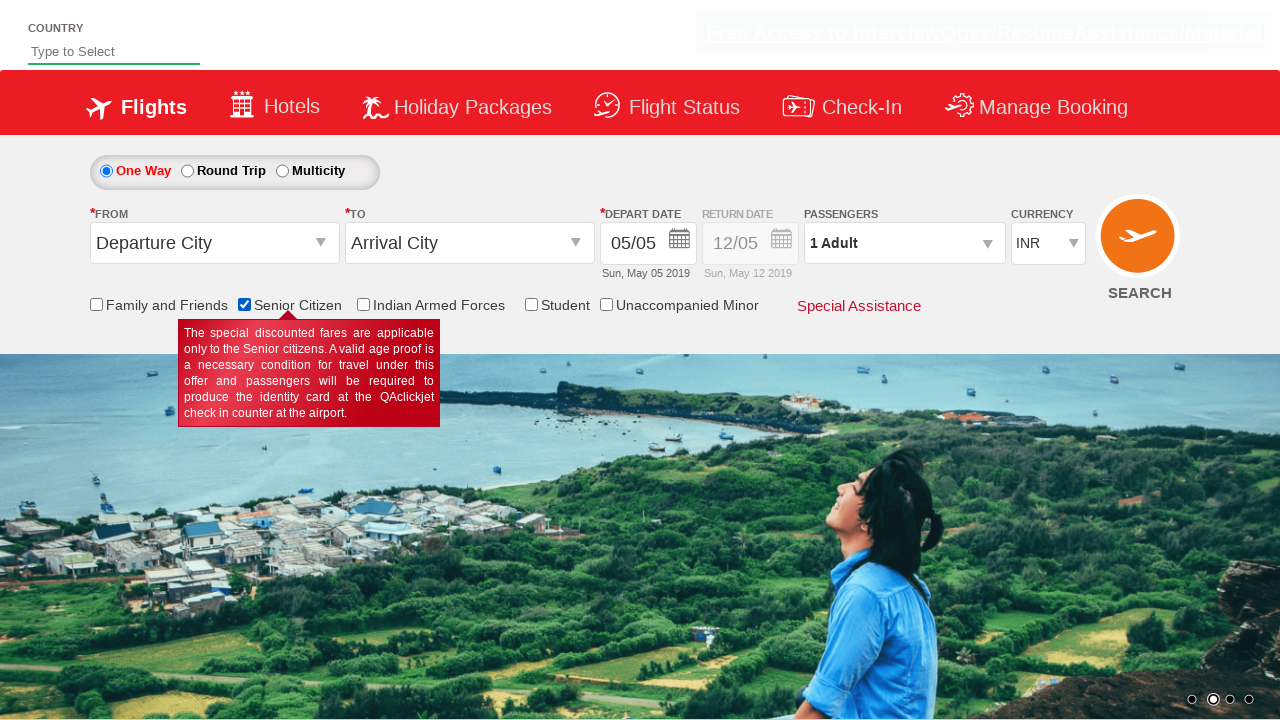

Verified Senior Citizen Discount checkbox is now selected
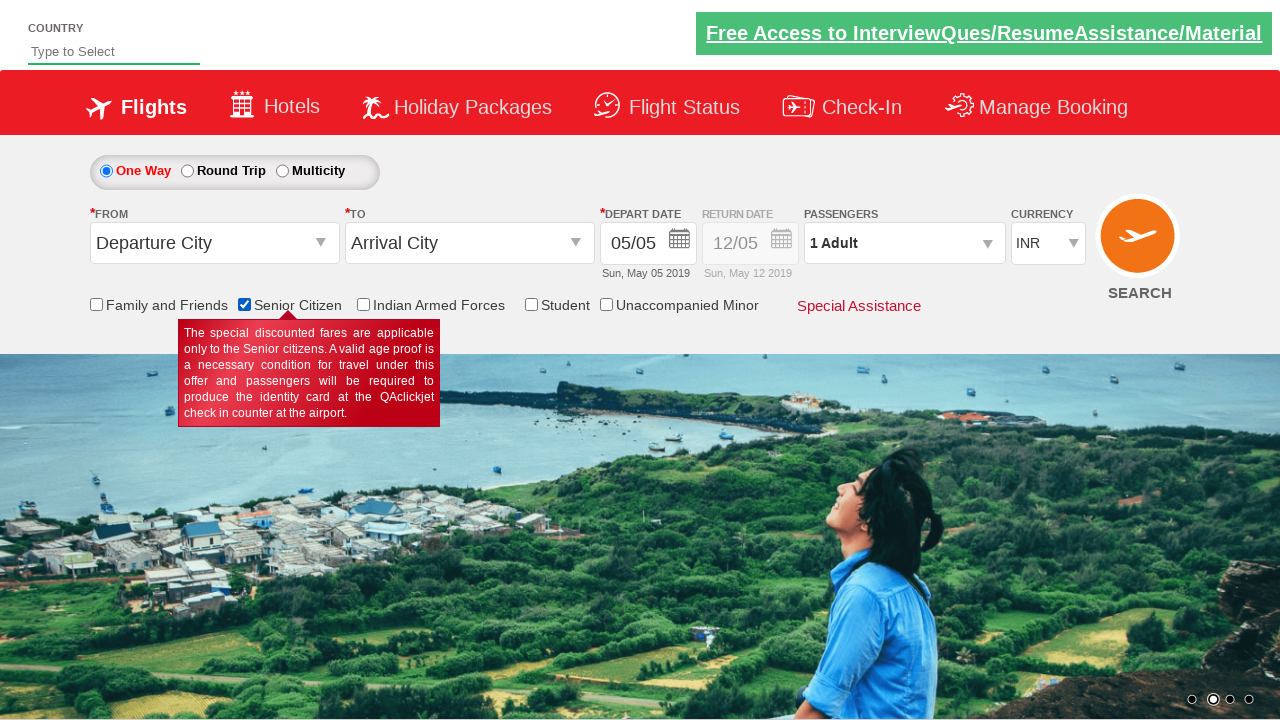

Clicked passenger info dropdown to open it at (904, 243) on #divpaxinfo
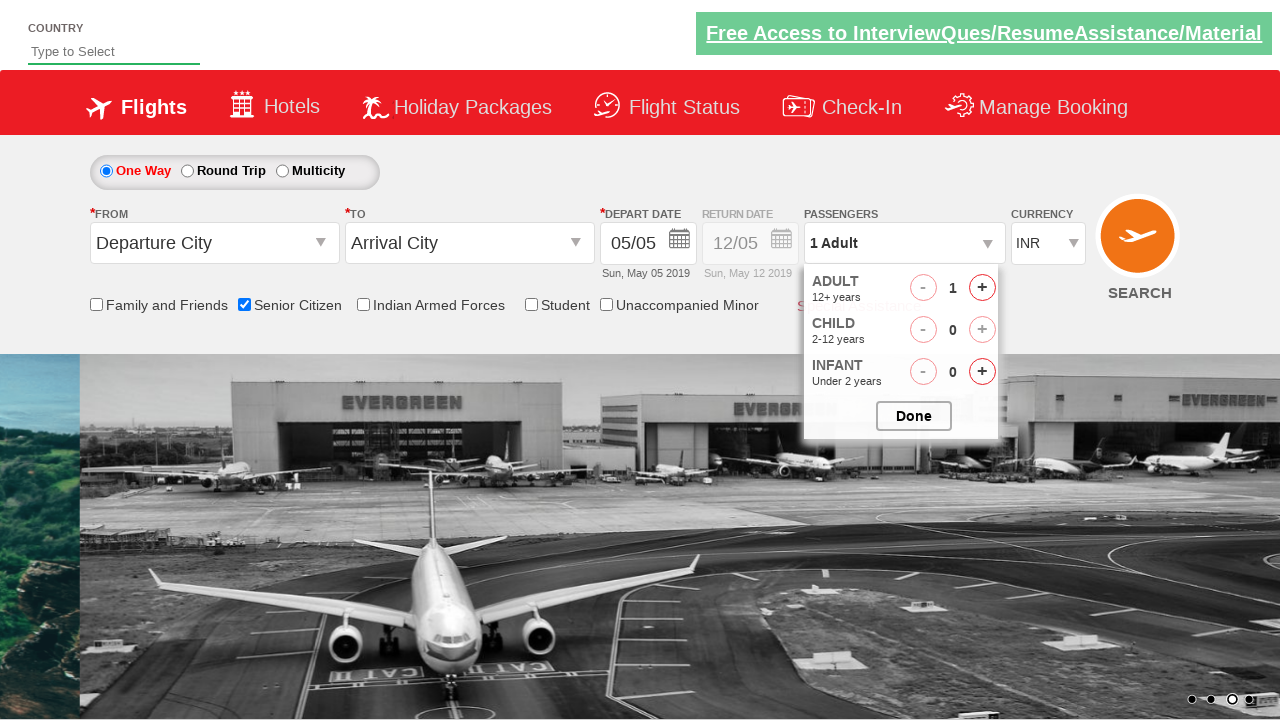

Waited for dropdown to fully open
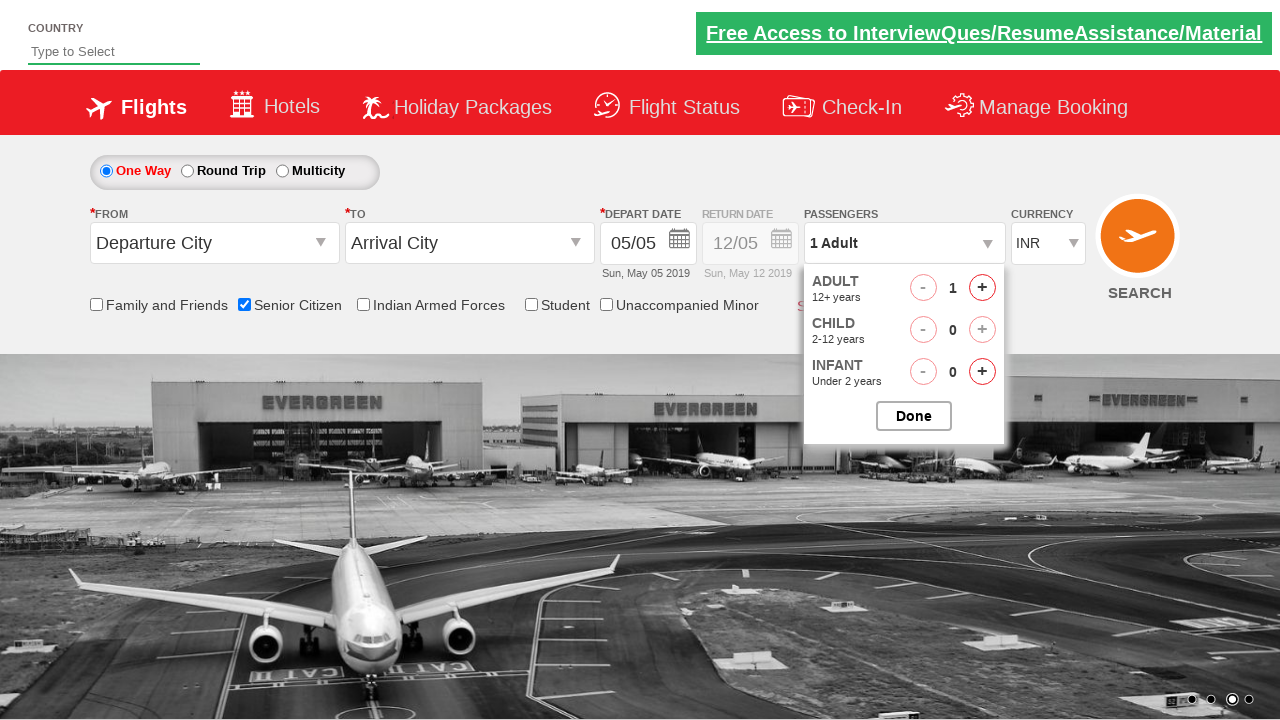

Clicked increase adult button (iteration 1 of 4) at (982, 288) on #hrefIncAdt
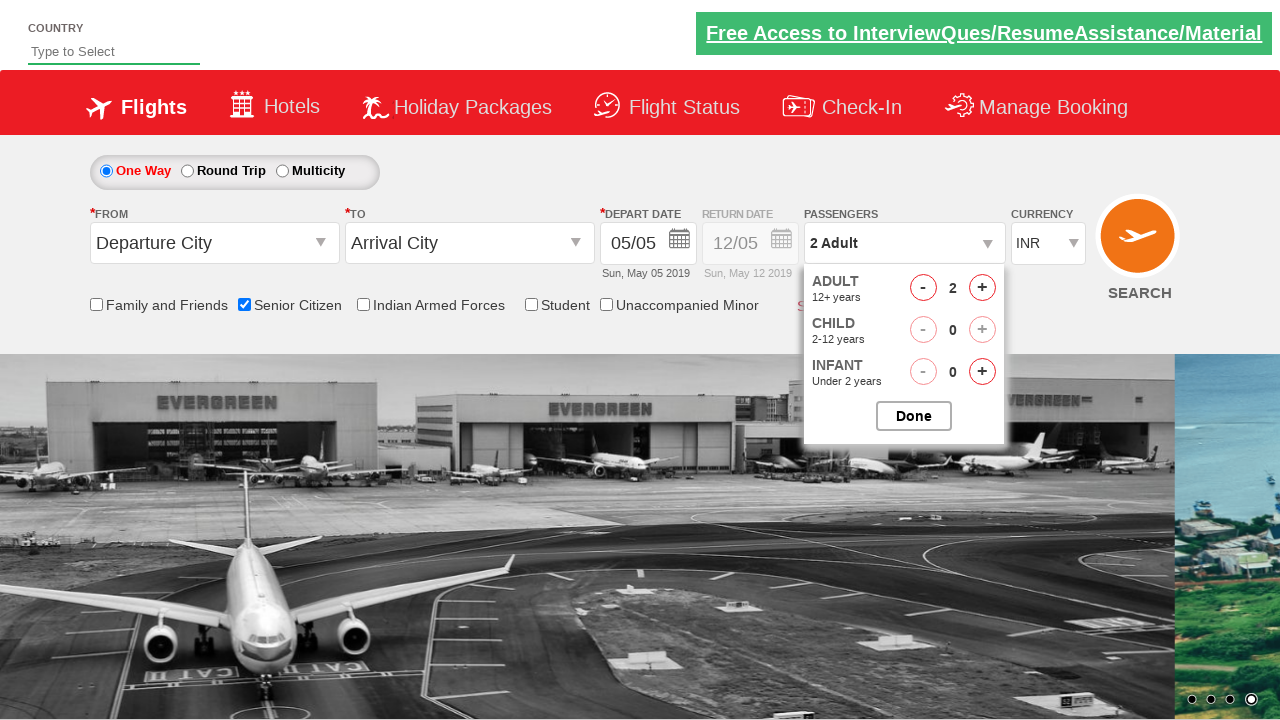

Clicked increase adult button (iteration 2 of 4) at (982, 288) on #hrefIncAdt
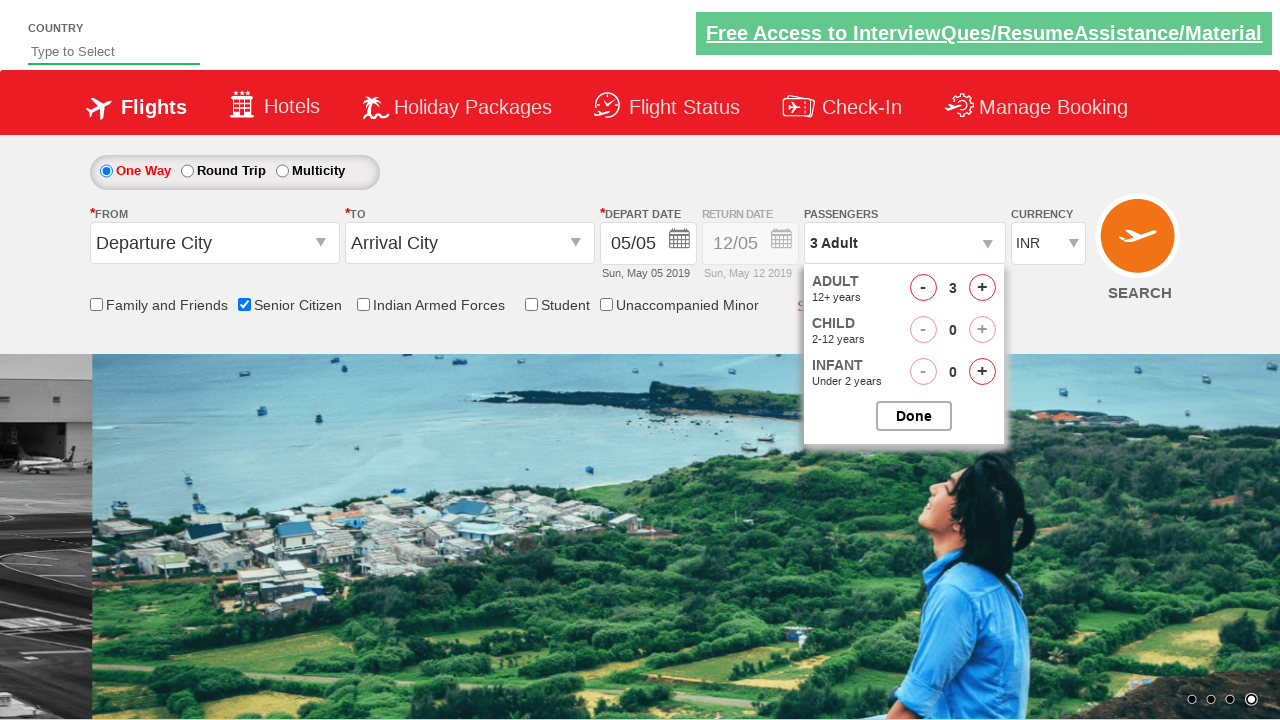

Clicked increase adult button (iteration 3 of 4) at (982, 288) on #hrefIncAdt
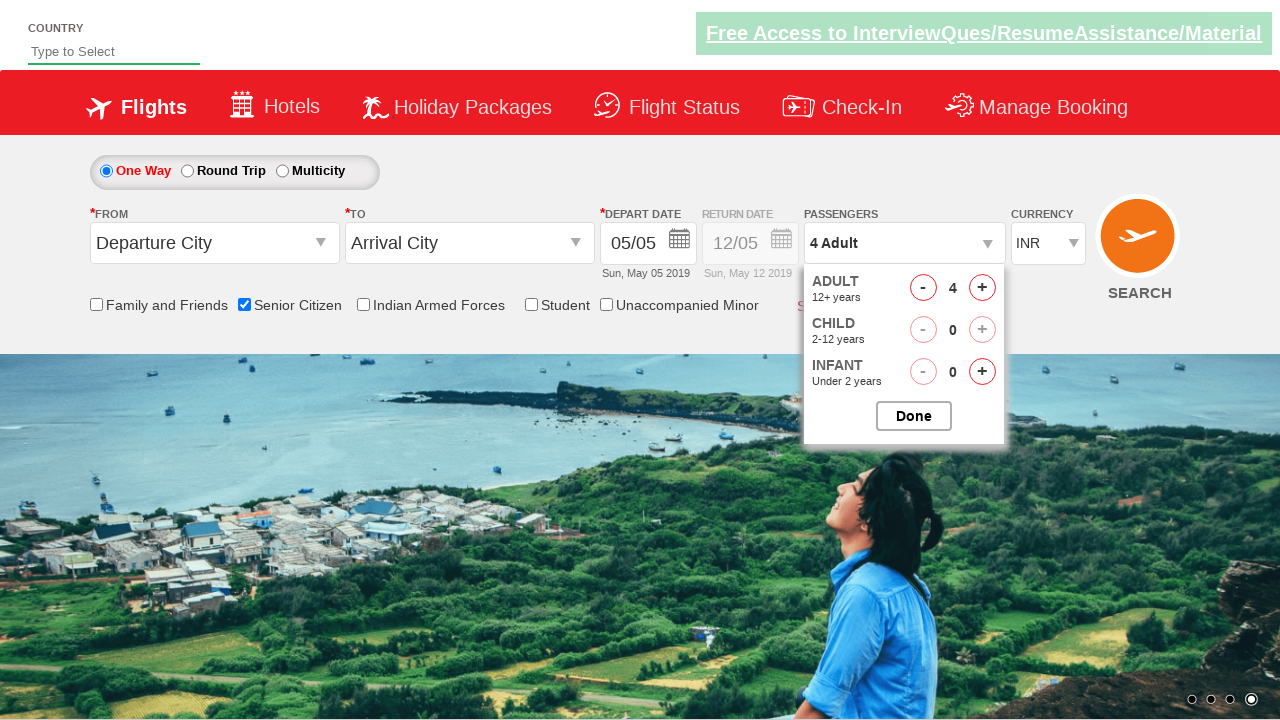

Clicked increase adult button (iteration 4 of 4) at (982, 288) on #hrefIncAdt
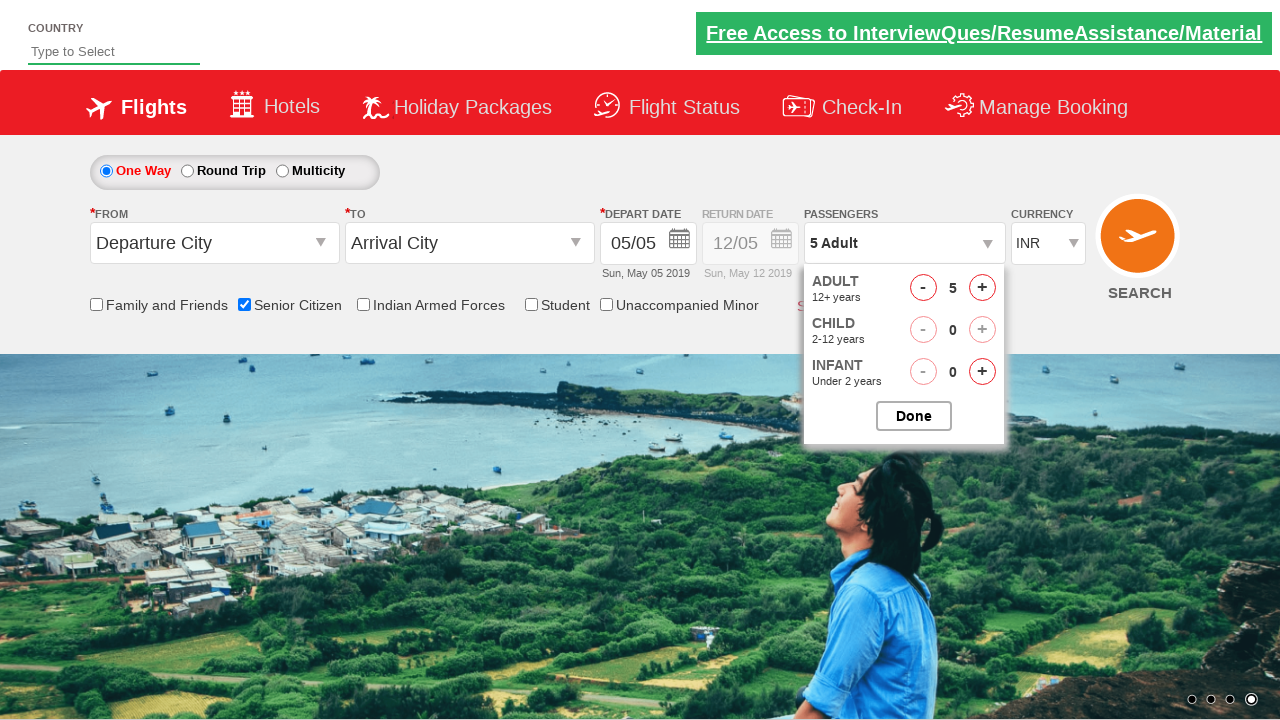

Closed the passenger selection dropdown at (914, 416) on #btnclosepaxoption
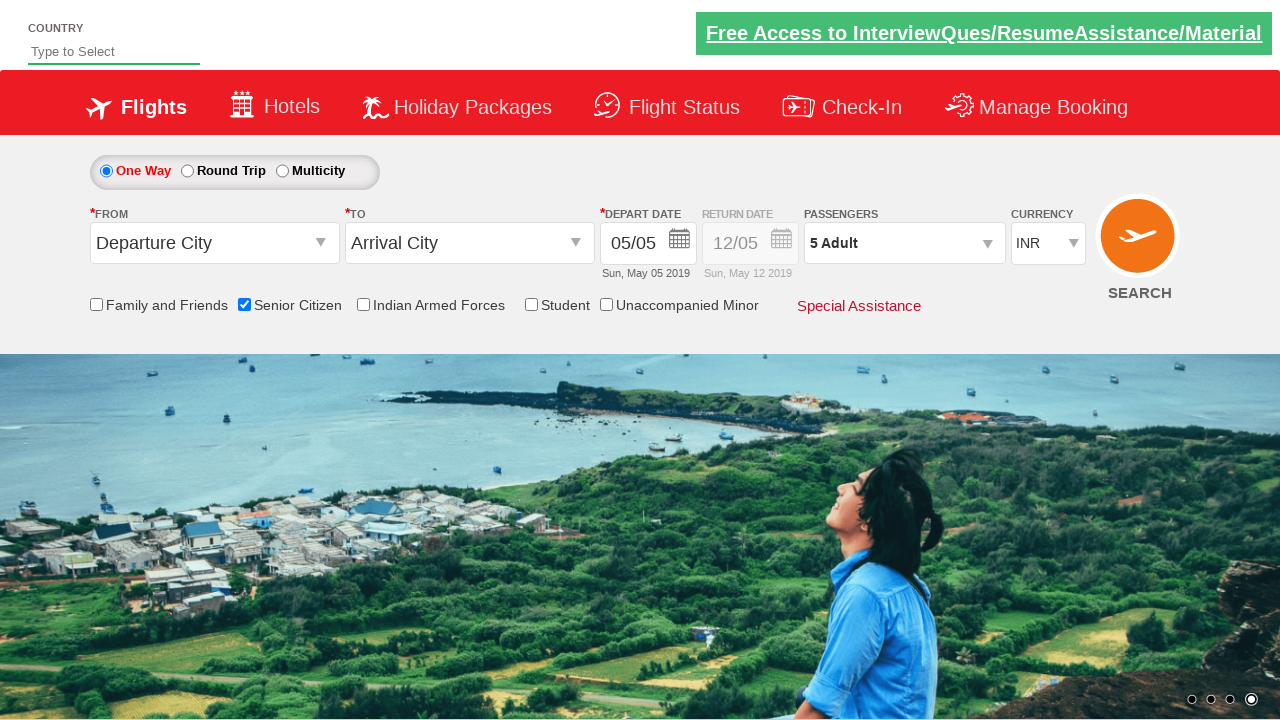

Retrieved final passenger count text
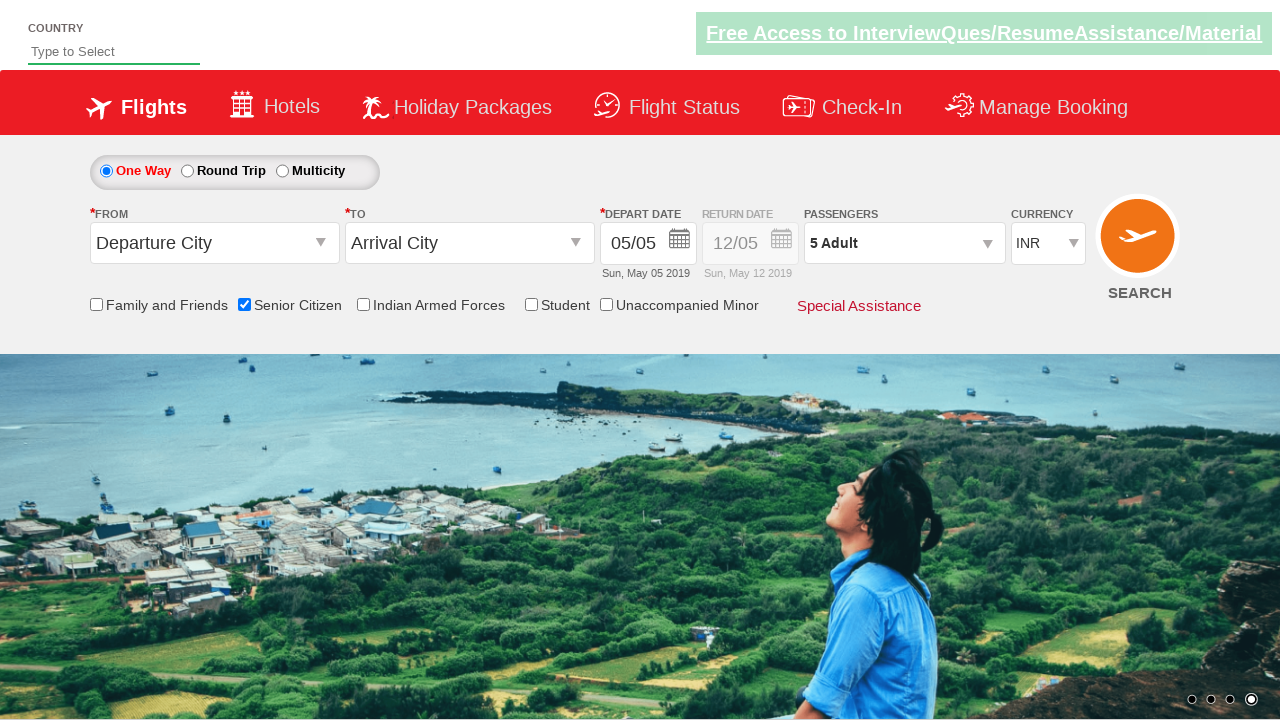

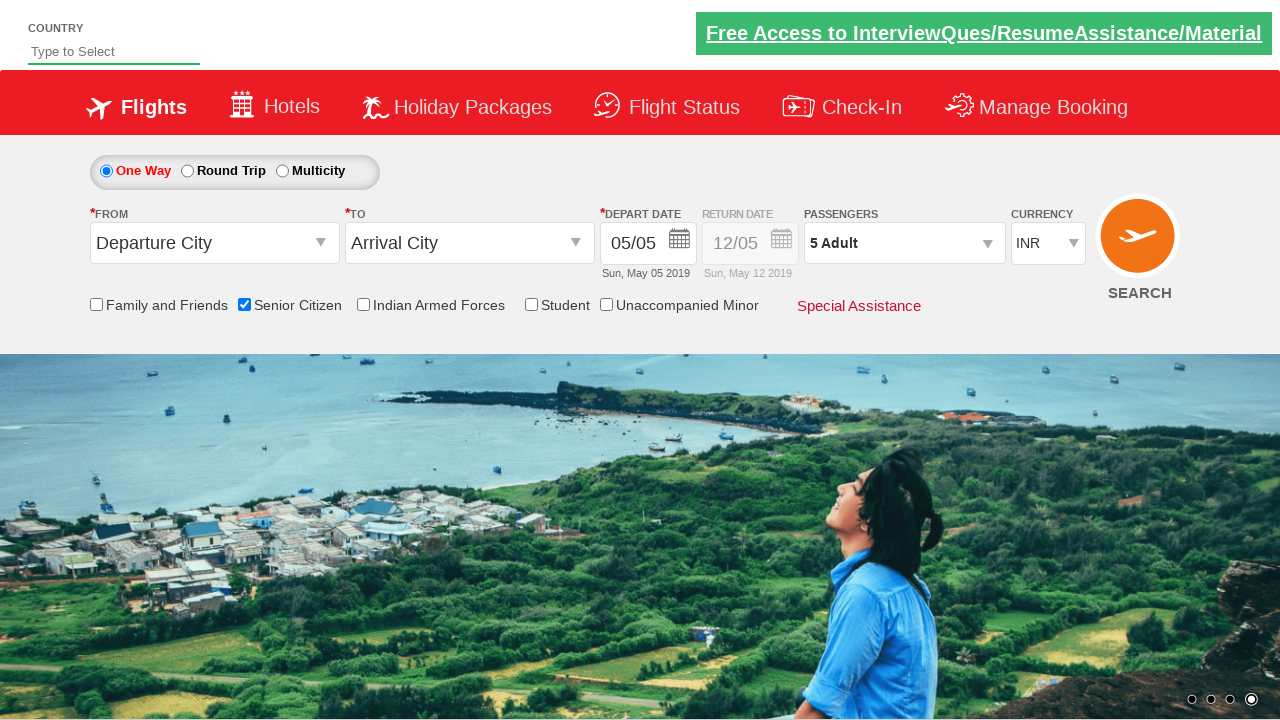